Tests A/B Testing page navigation by clicking the A/B Testing link, verifying the page title, then navigating back and verifying the home page title

Starting URL: https://practice.cydeo.com

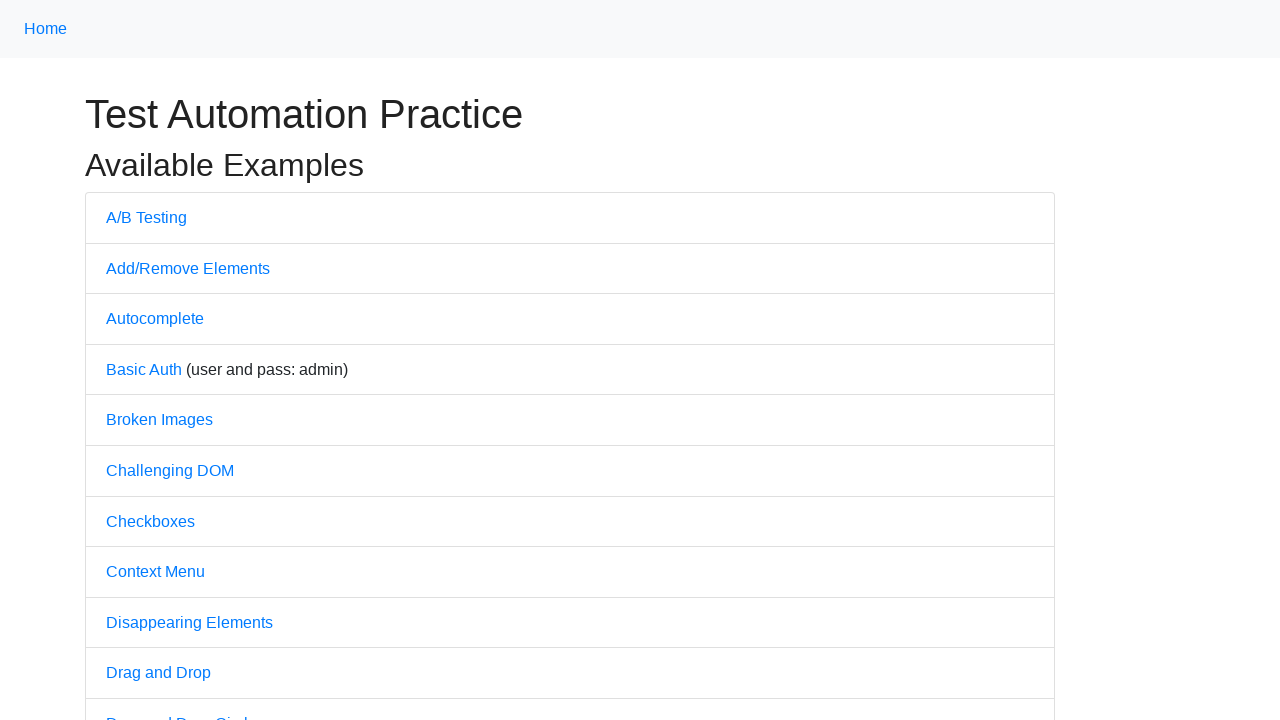

Clicked A/B Testing link at (146, 217) on xpath=//a[.='A/B Testing']
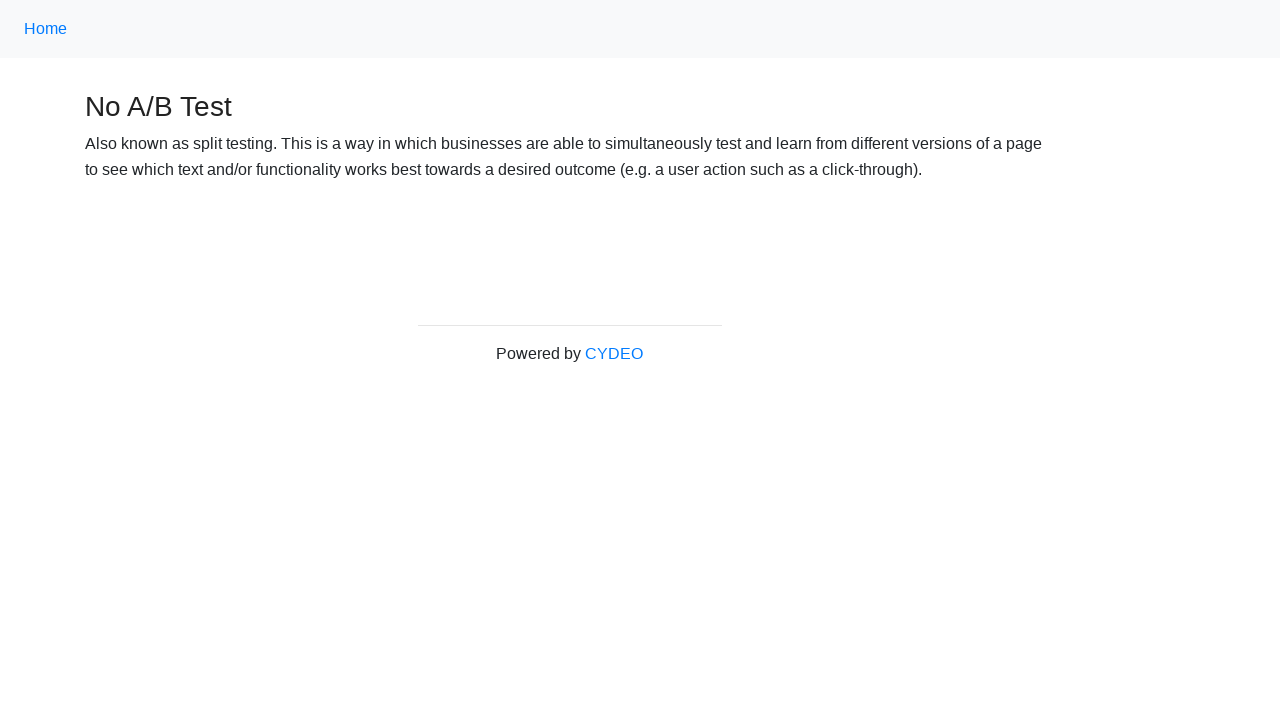

Verified A/B Testing page title is 'No A/B Test'
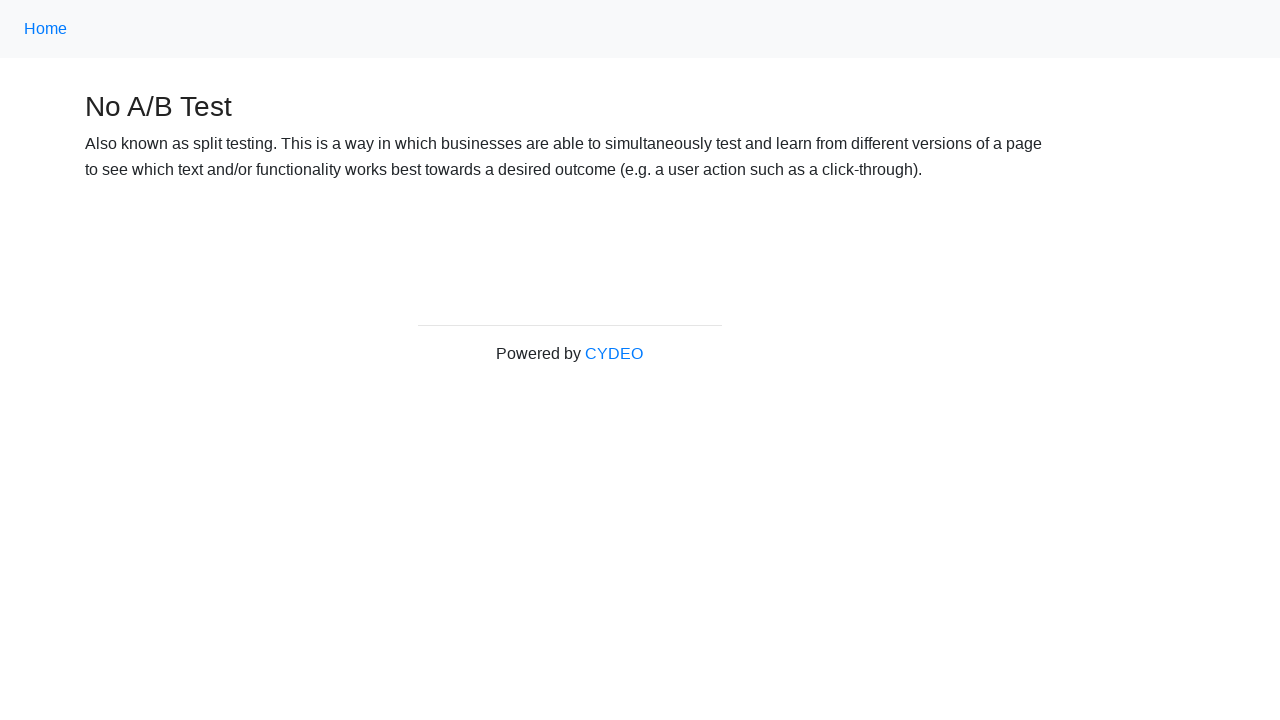

Navigated back to home page
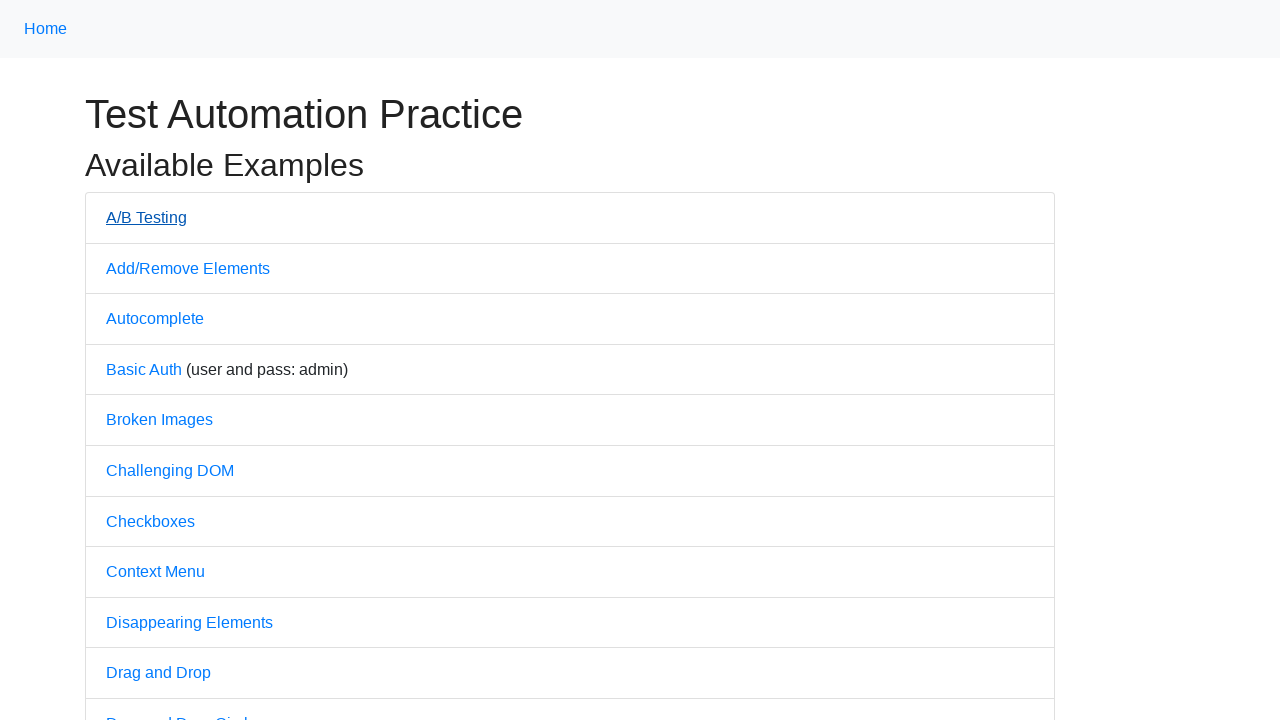

Verified home page title is 'Practice'
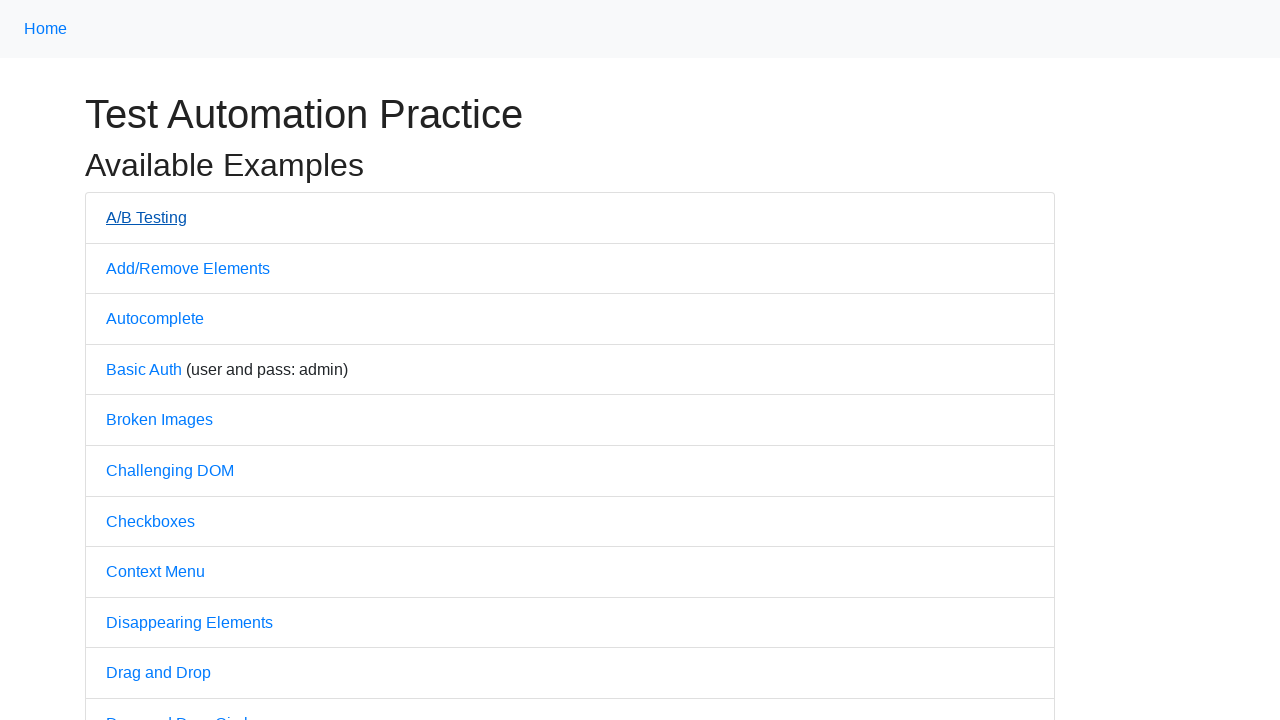

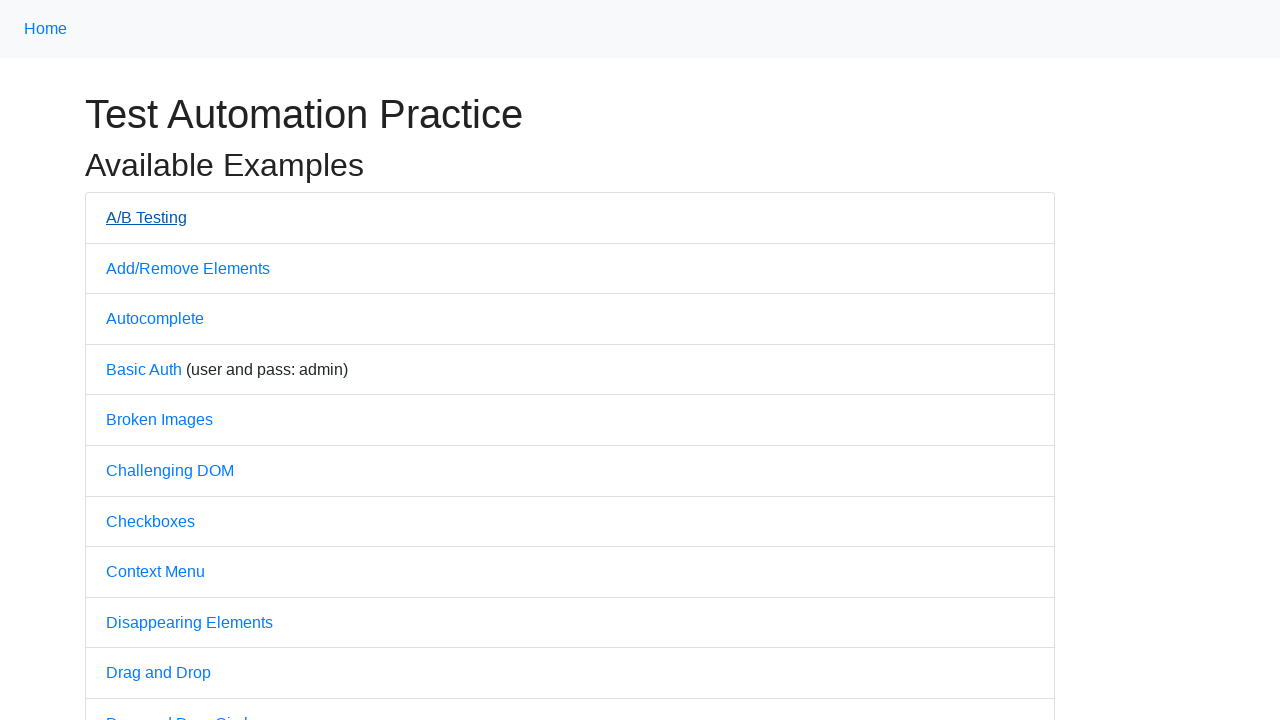